Tests various checkbox interactions on a practice automation site, including clicking basic checkboxes, Ajax checkboxes, tri-state checkboxes, and verifying checkbox states.

Starting URL: https://leafground.com/checkbox.xhtml

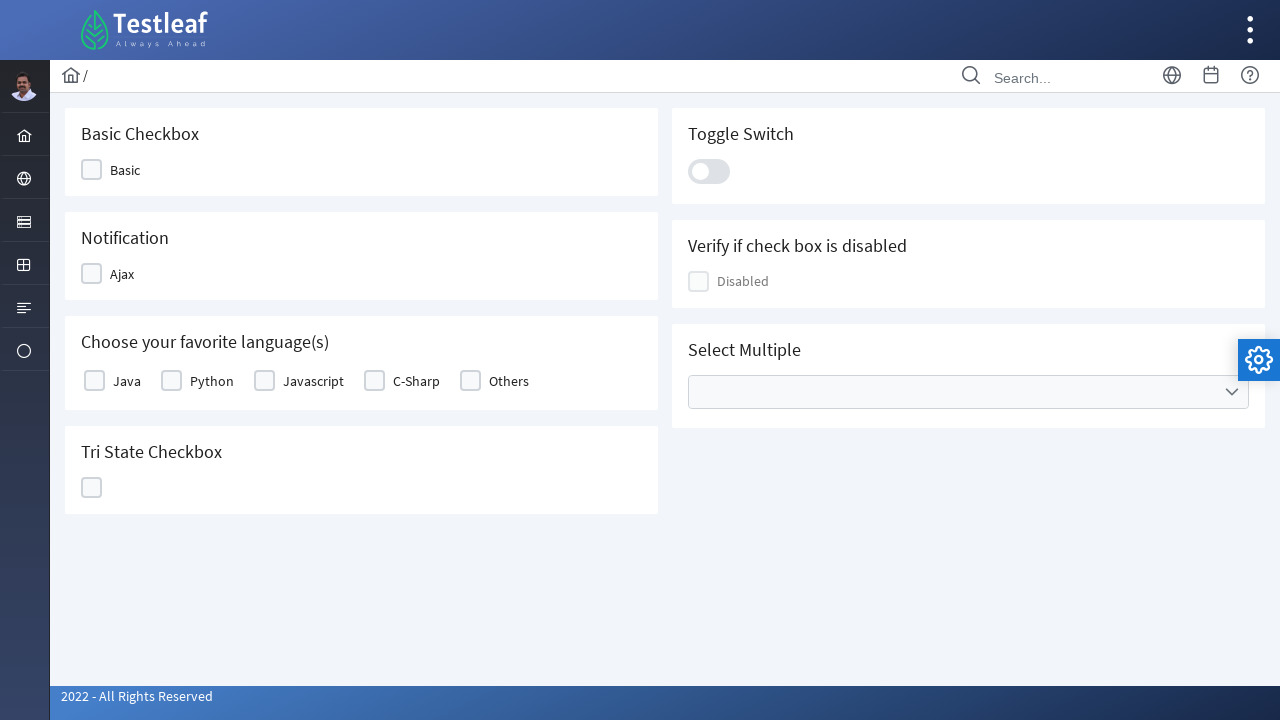

Clicked on Basic checkbox at (125, 170) on xpath=//span[contains(text(),'Basic')]
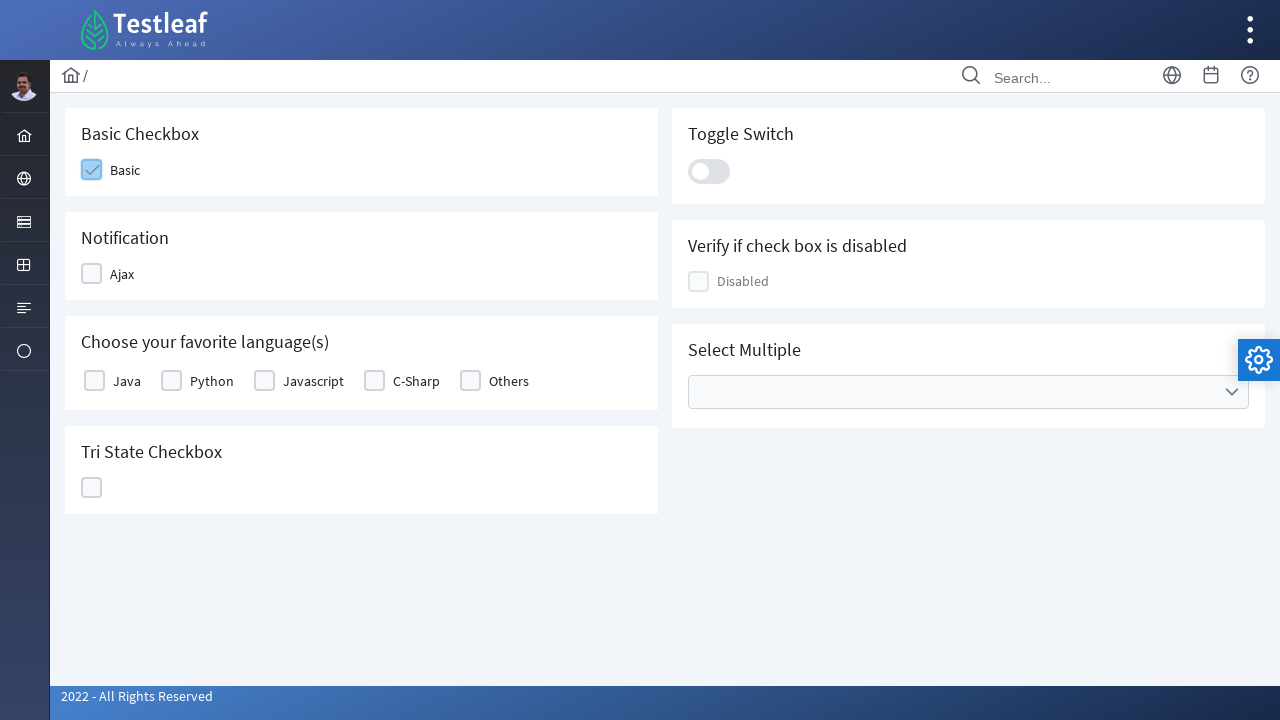

Clicked on Ajax checkbox at (122, 274) on xpath=//span[contains(text(),'Aja')]
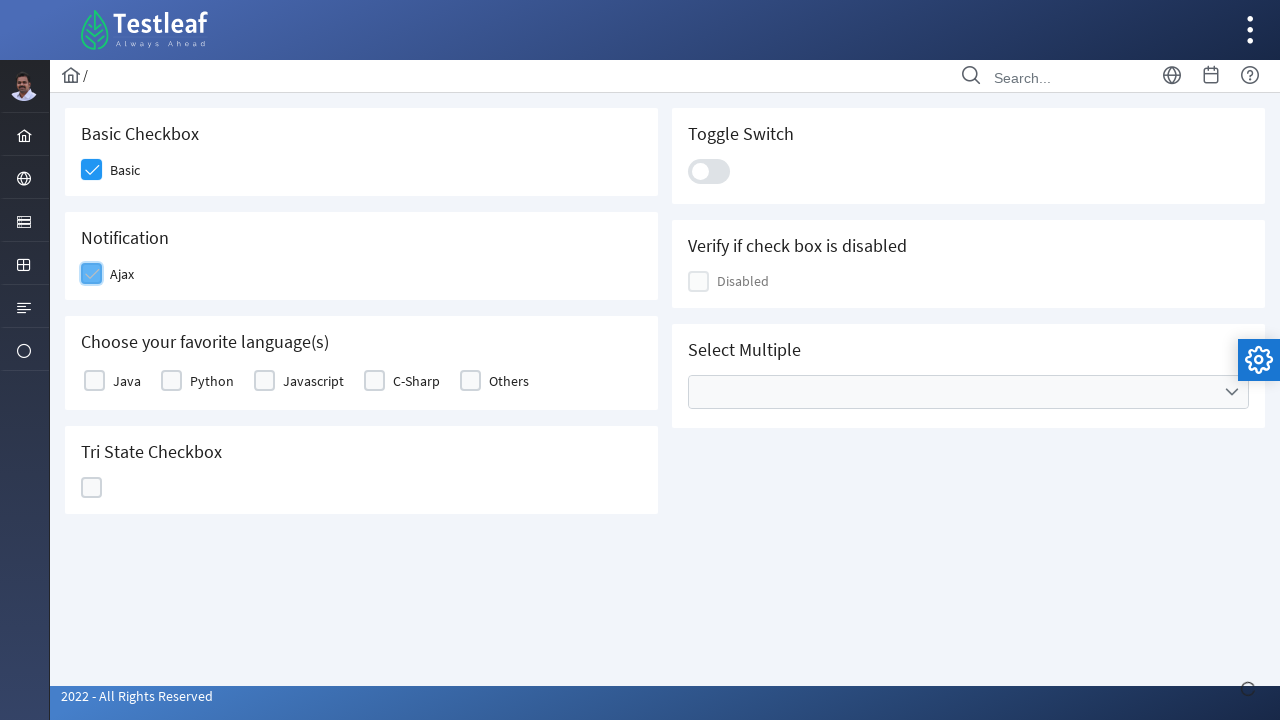

Clicked on Python label/checkbox at (212, 381) on xpath=//label[text()='Python']
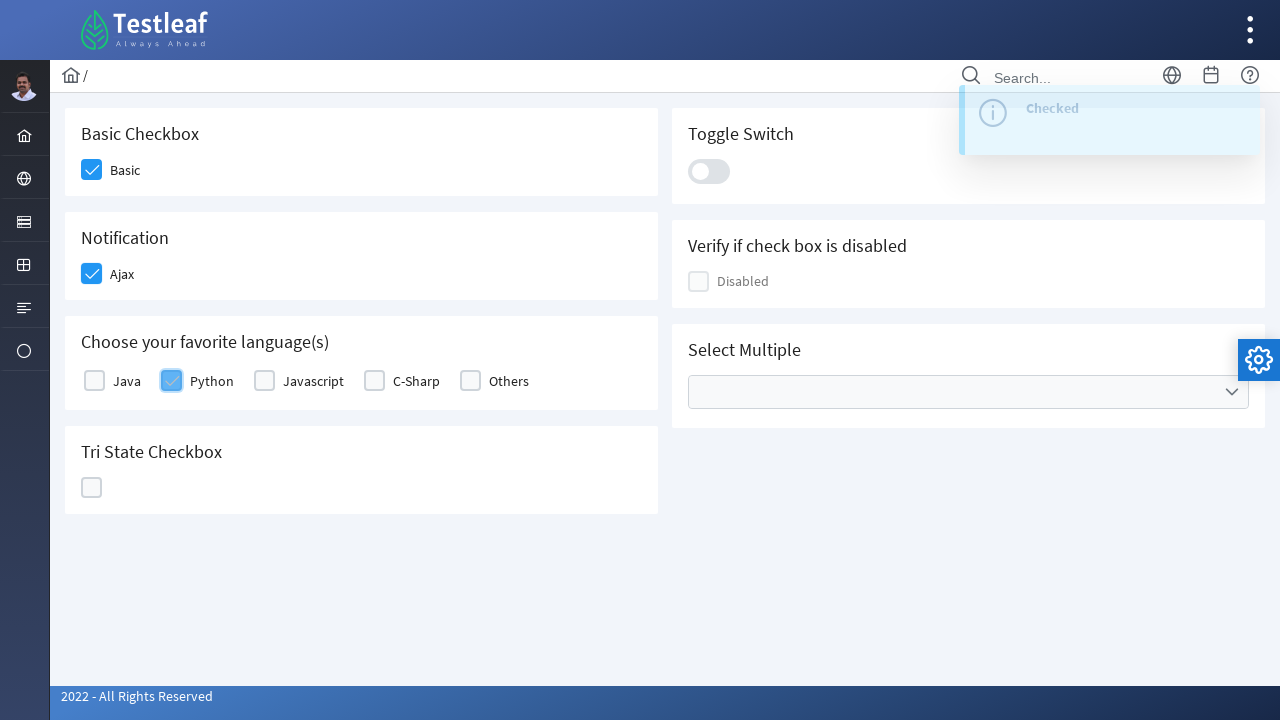

Clicked on tri-state checkbox at (92, 488) on #j_idt87\:ajaxTriState >> div:nth-child(2)
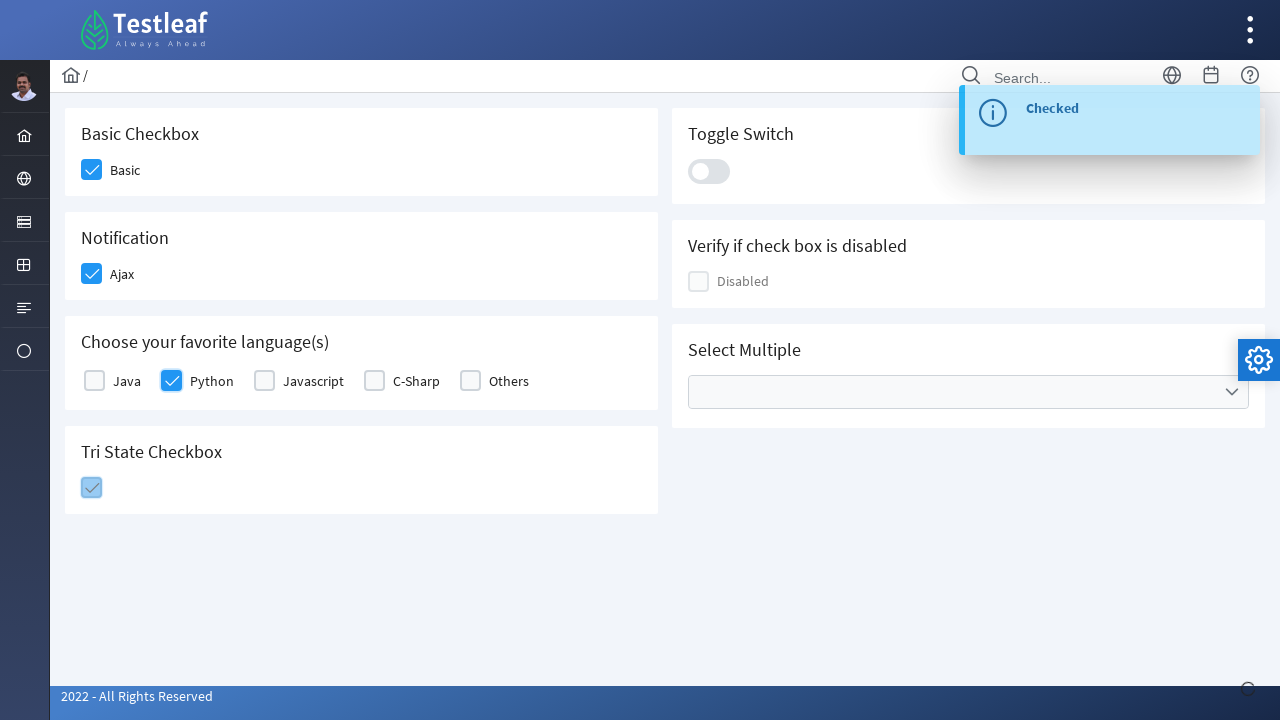

Clicked on another checkbox element at (709, 171) on #j_idt87\:j_idt100 >> div:nth-child(2)
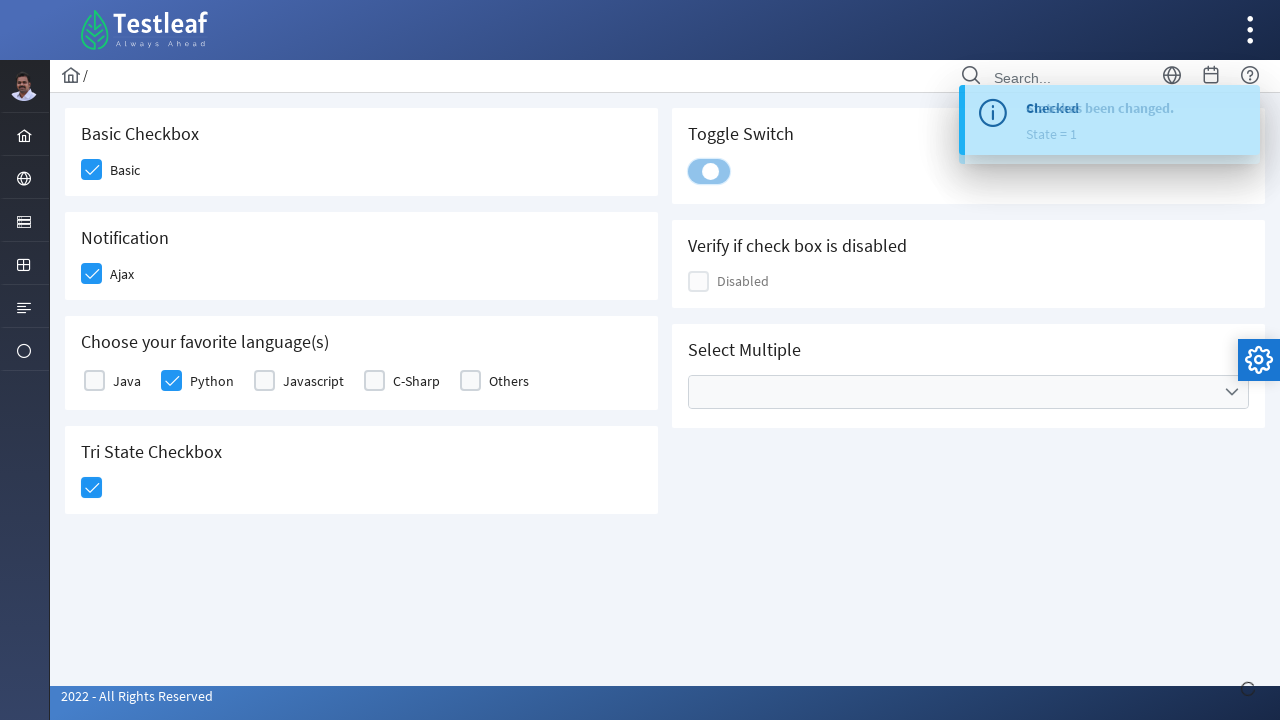

Retrieved text content from disabled checkbox element
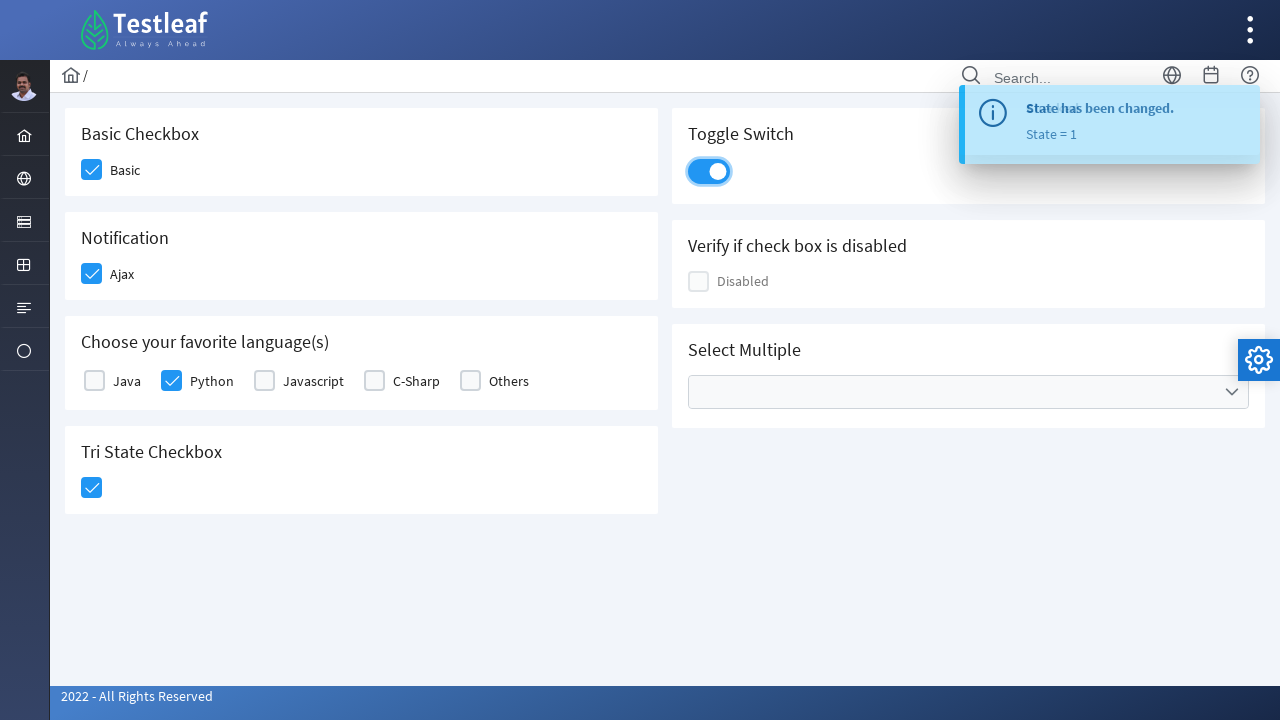

Verified that disabled checkbox text is present
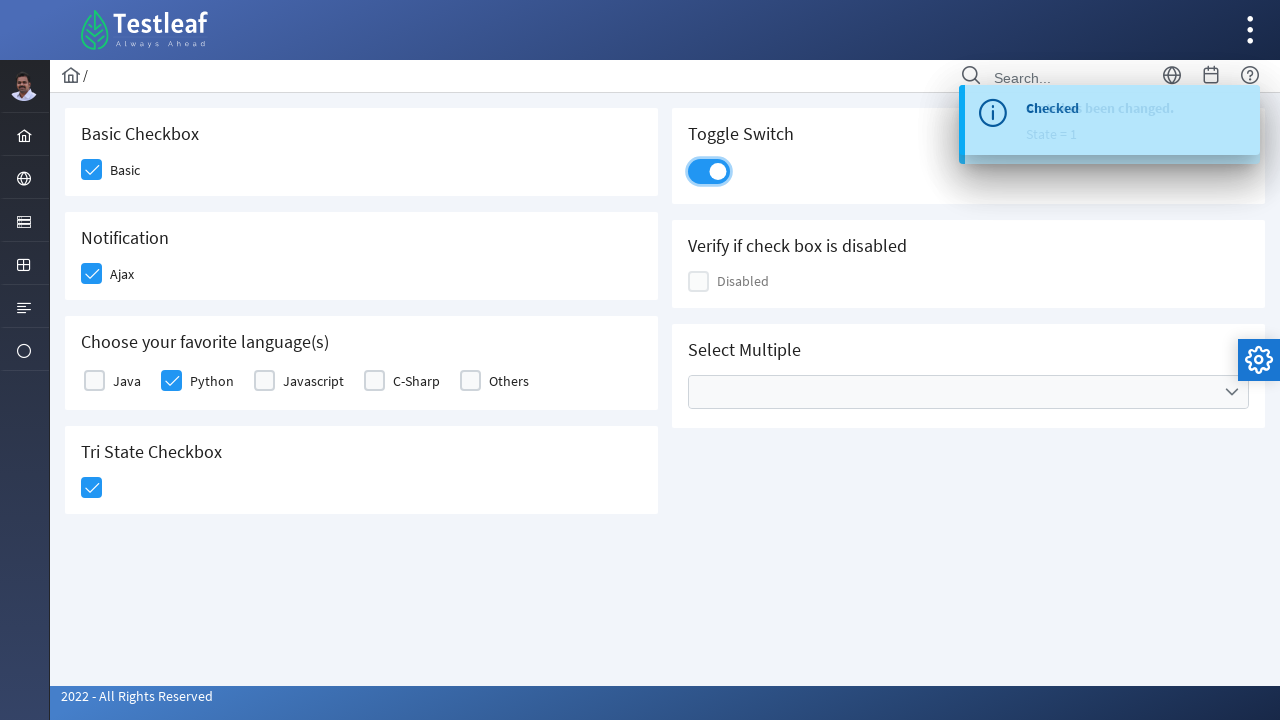

Waited for multiple select dropdown to load
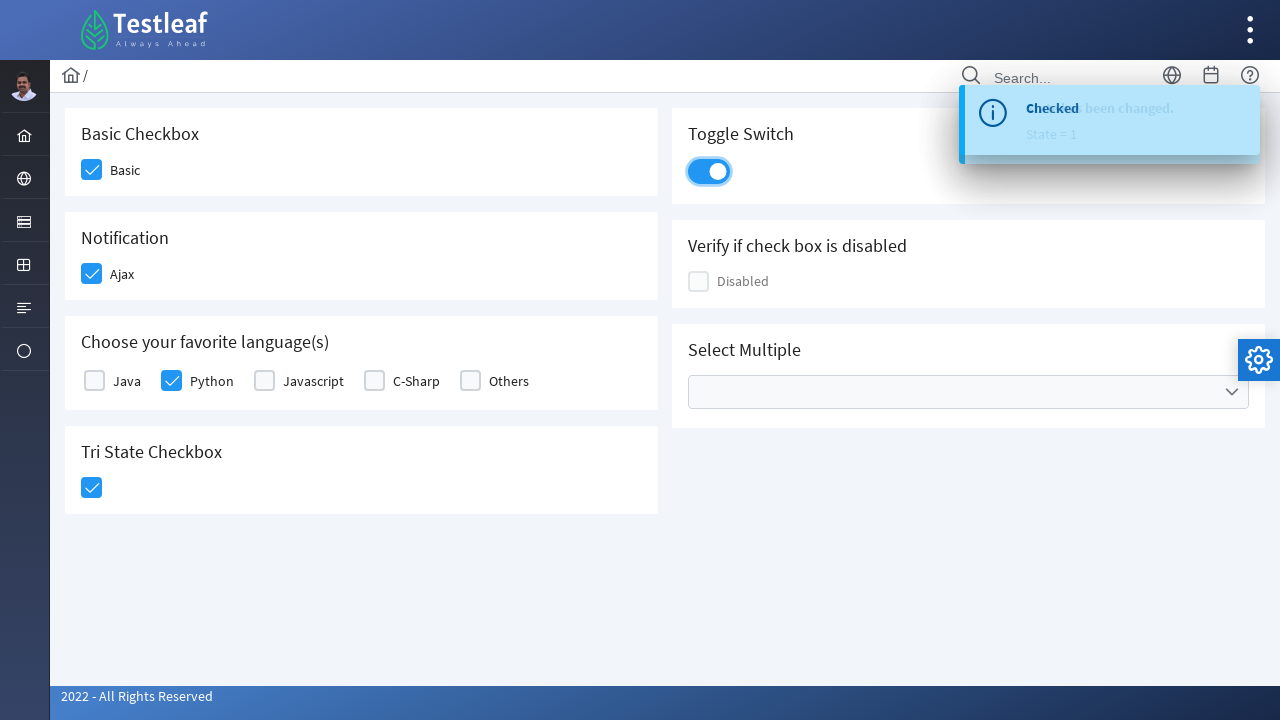

Clicked on multiple select dropdown at (968, 392) on #j_idt87\:multiple
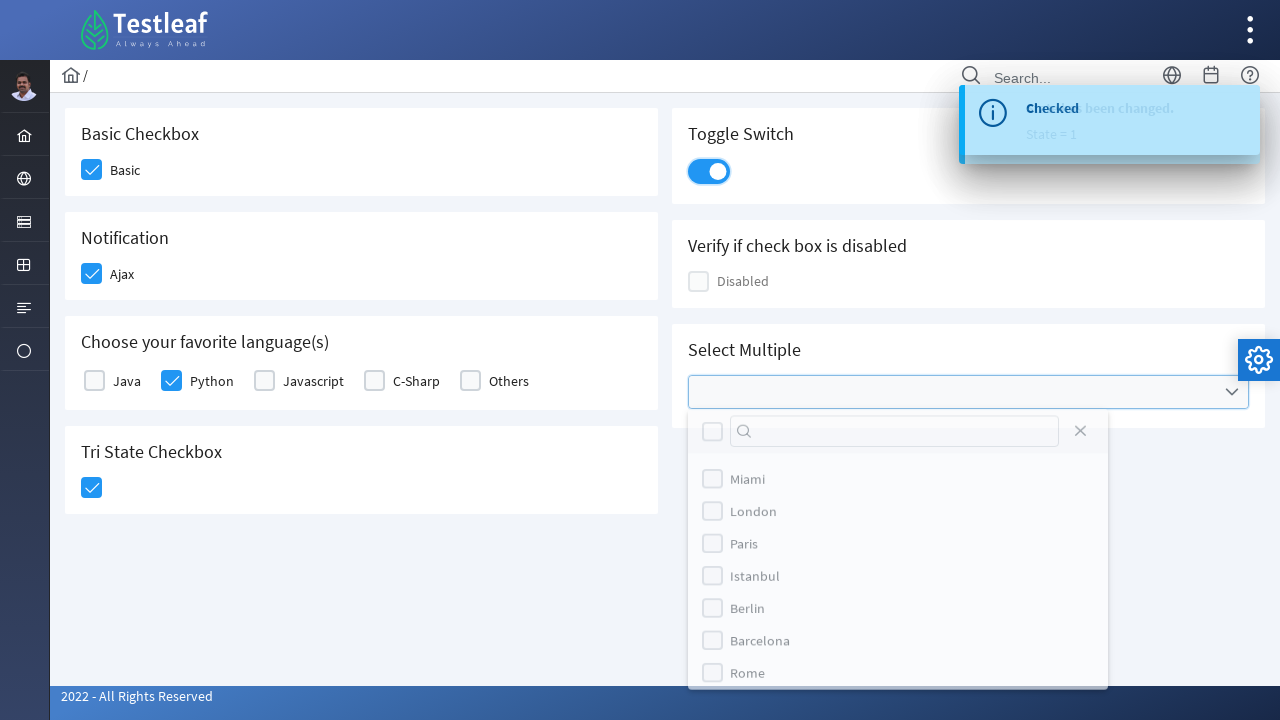

Waited for dropdown panel to appear
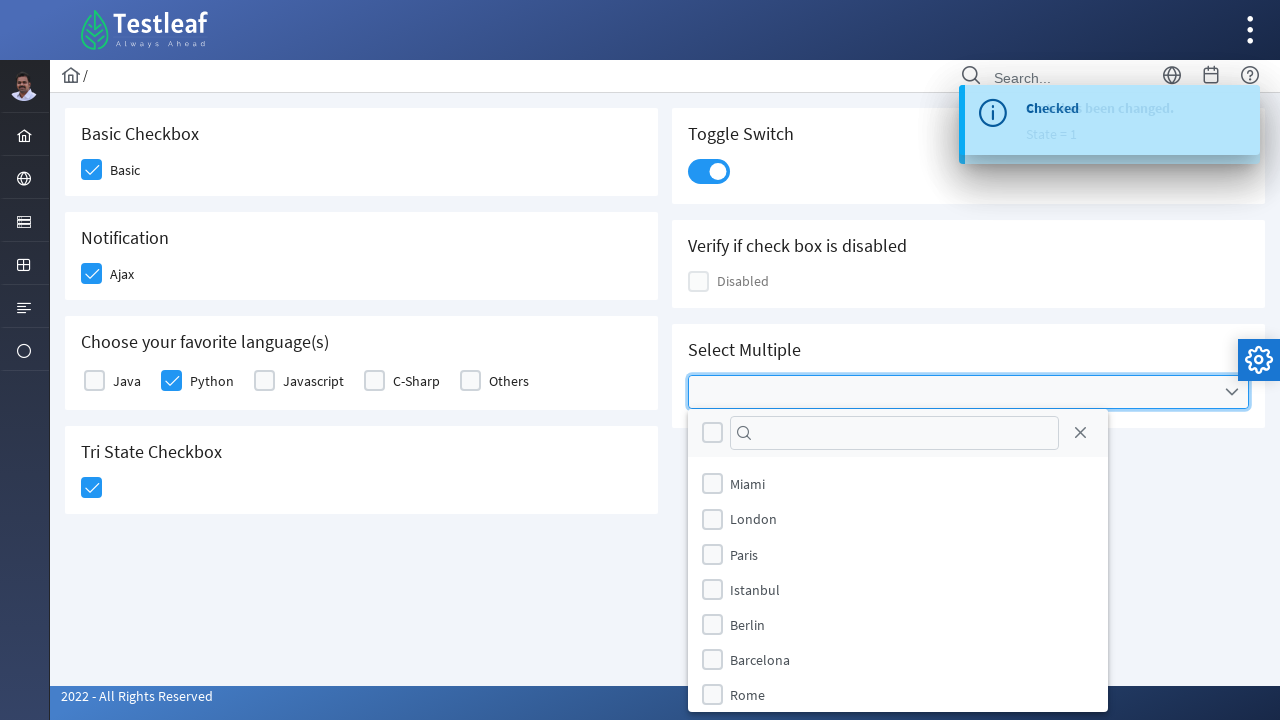

Selected Miami option from dropdown panel at (748, 484) on xpath=//li/label[text()='Miami']
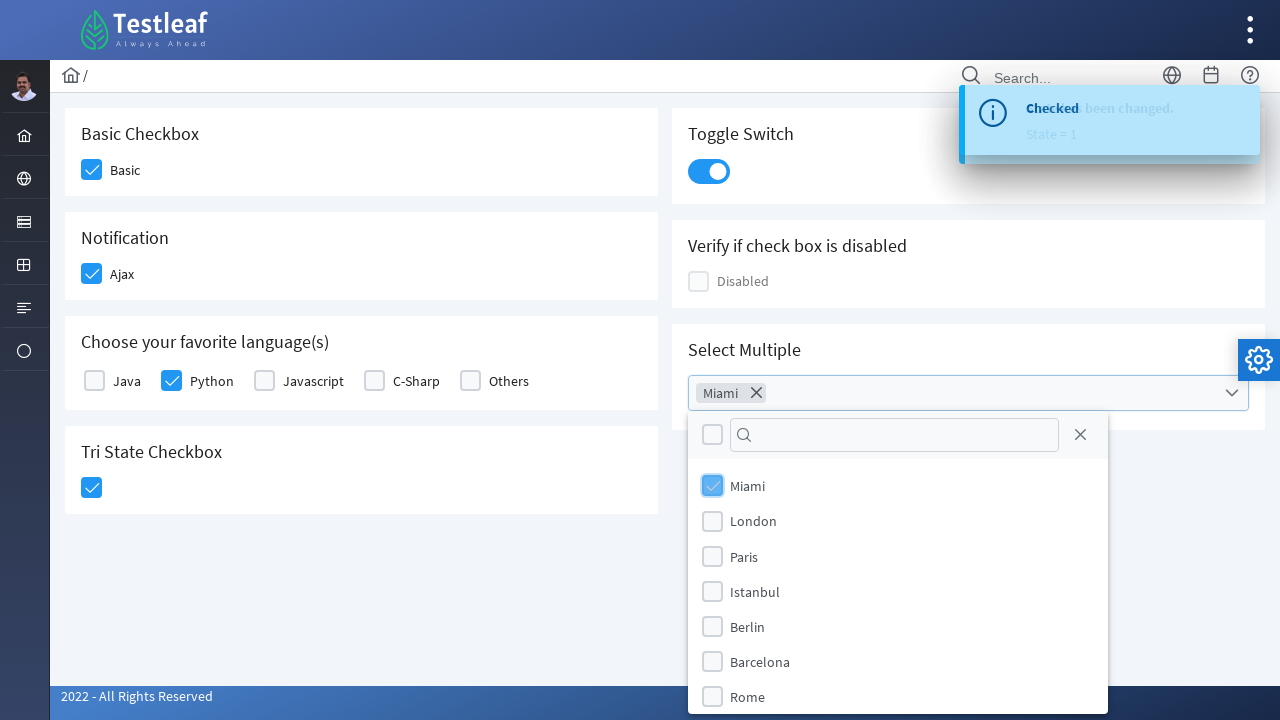

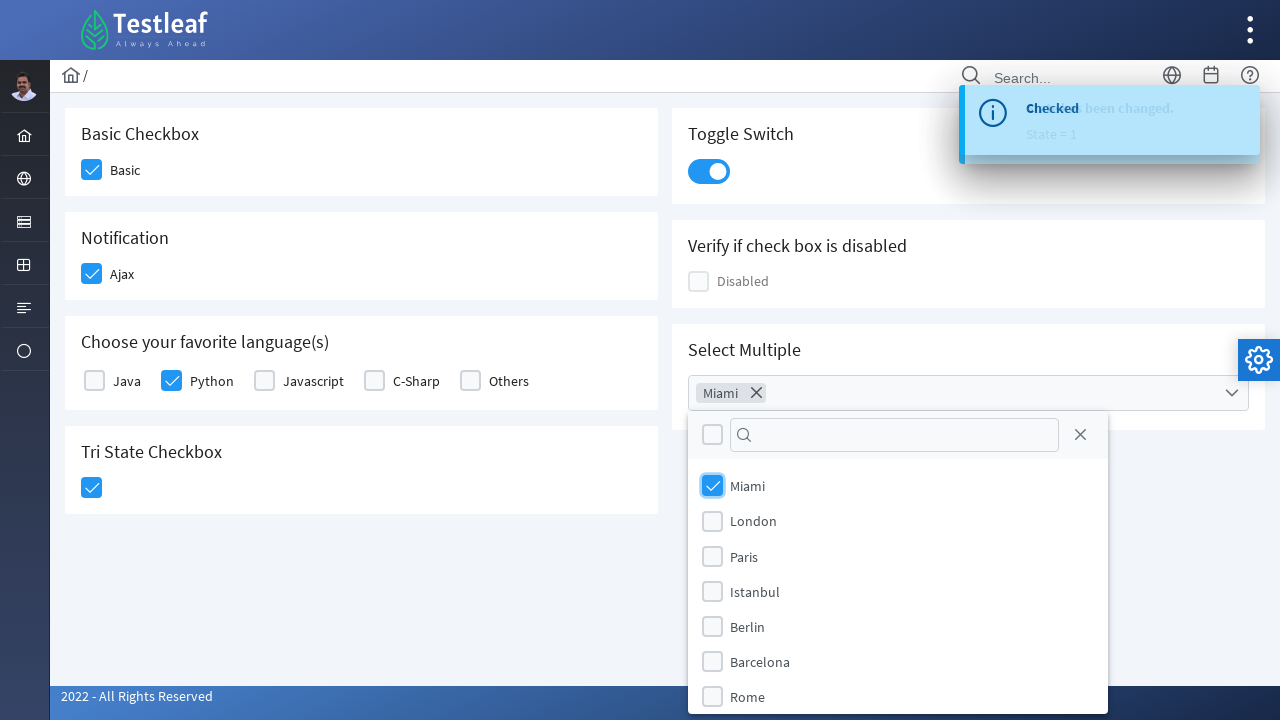